Tests the Top Lists section by navigating through different top list categories and verifying Shakespeare language appears in appropriate lists

Starting URL: http://www.99-bottles-of-beer.net/

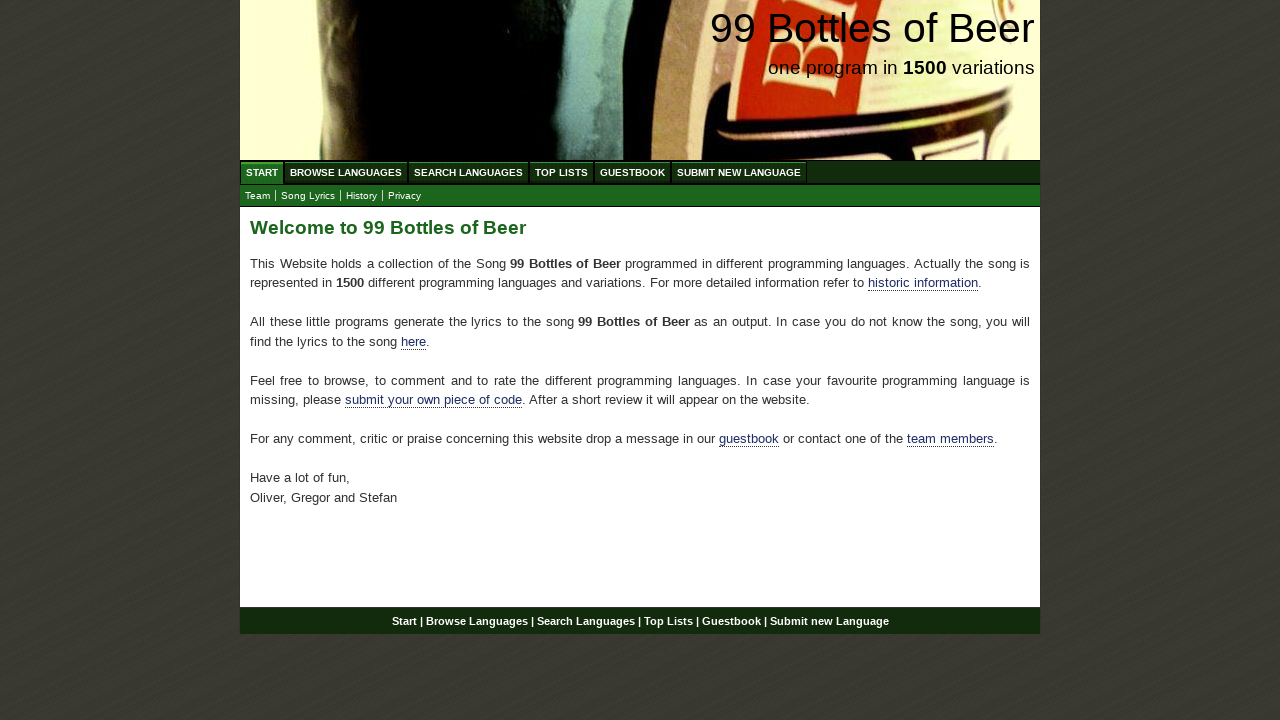

Clicked on Top Lists menu item at (562, 172) on xpath=//ul[@id='menu']/li/a[@href='/toplist.html']
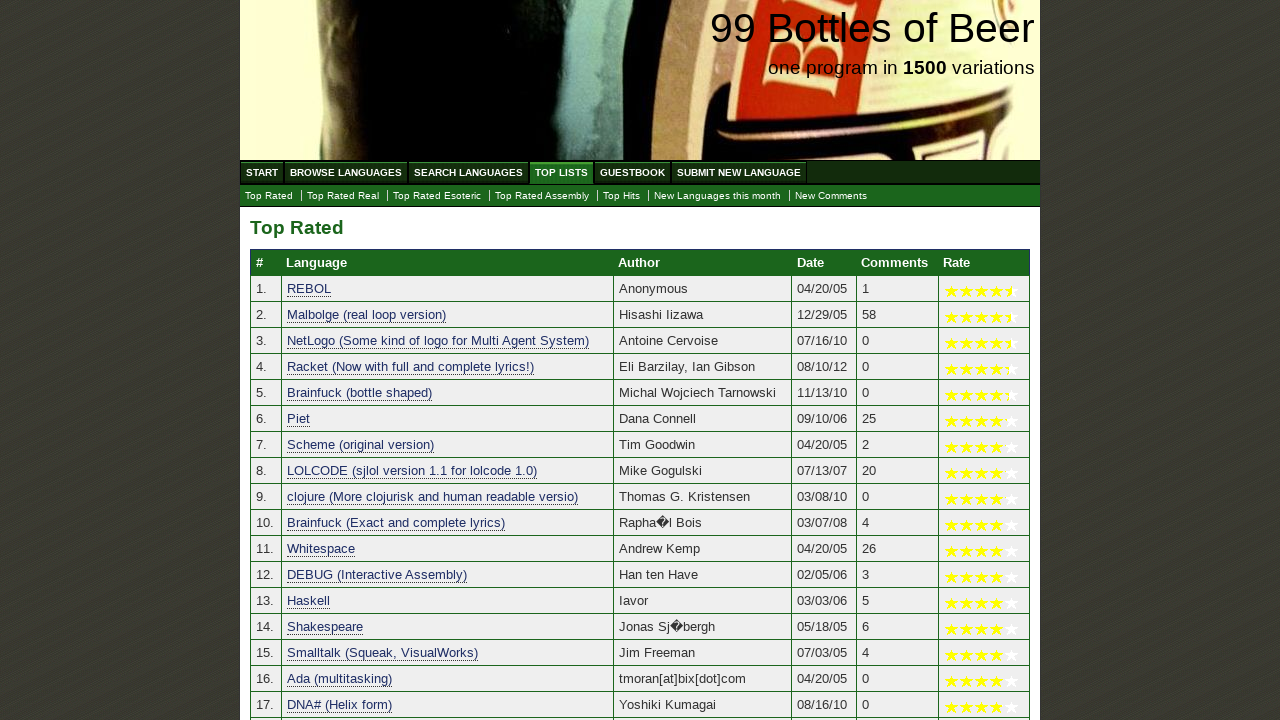

Top Lists page table loaded
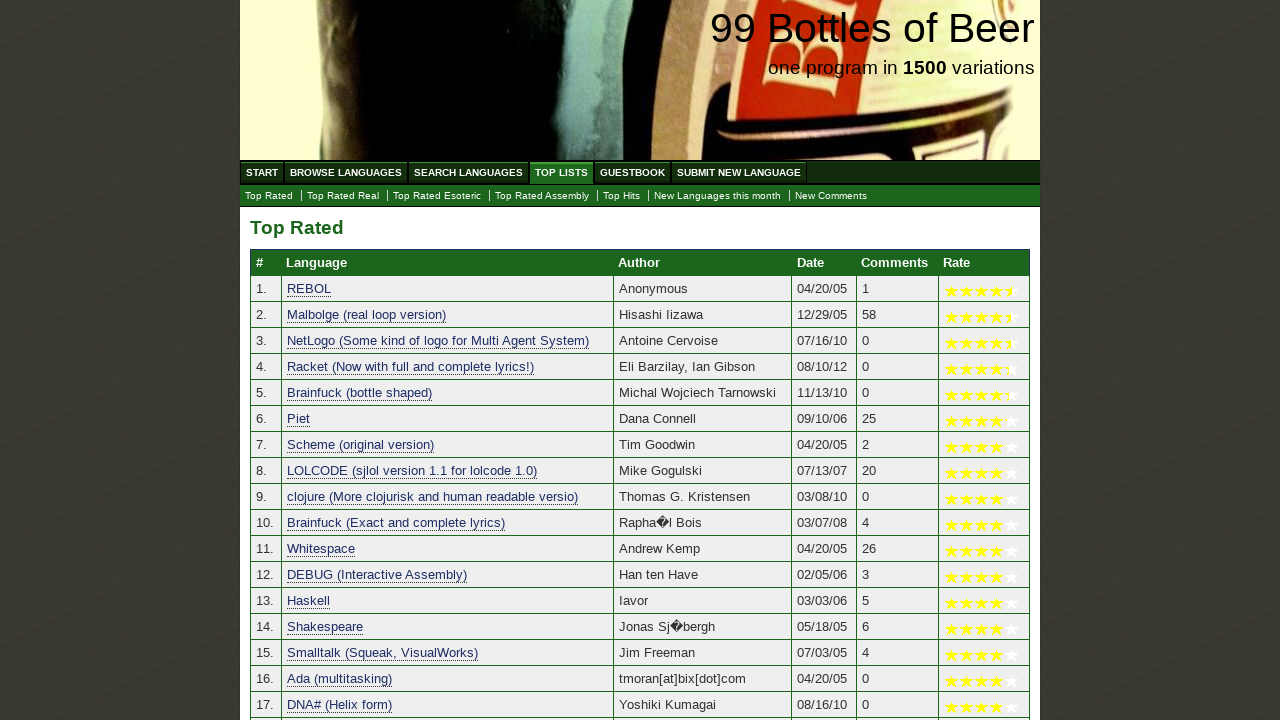

Clicked on Top Esoteric submenu at (437, 196) on xpath=//ul[@id='submenu']/li/a[@href='./toplist_esoteric.html']
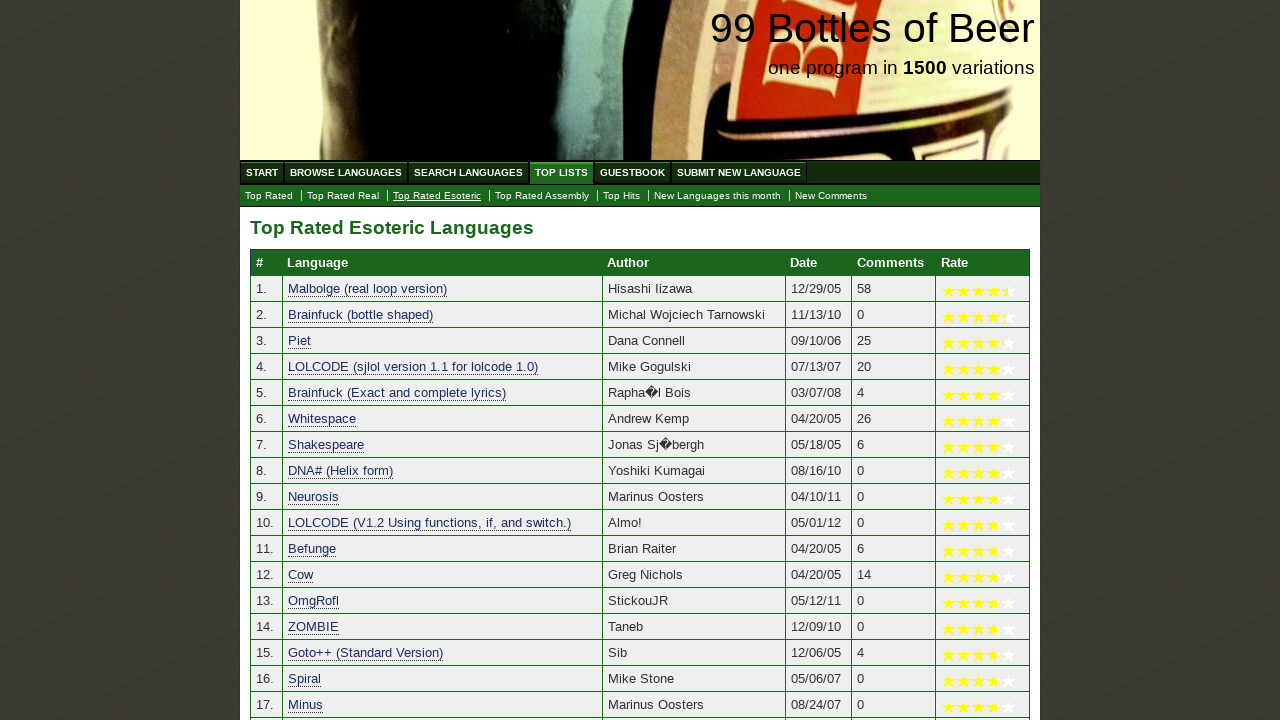

Top Esoteric list table loaded
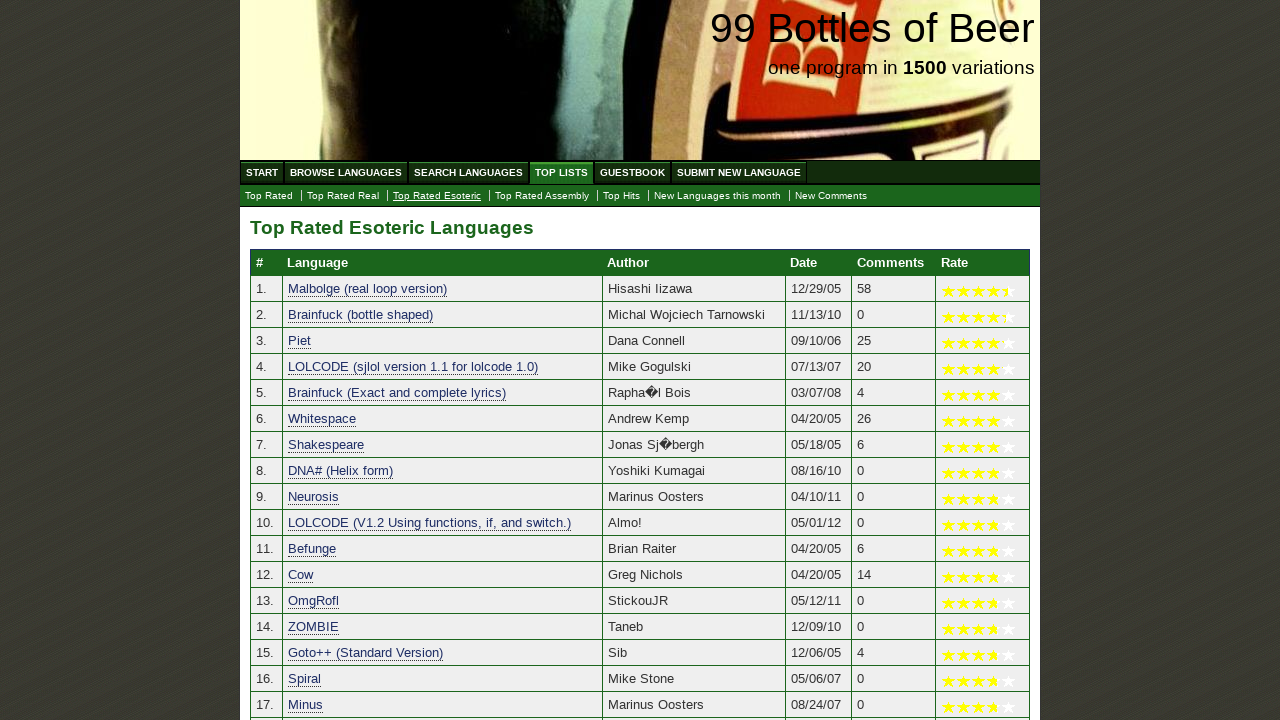

Clicked on Top Hits submenu at (622, 196) on xpath=//ul[@id='submenu']/li/a[@href='./tophits.html']
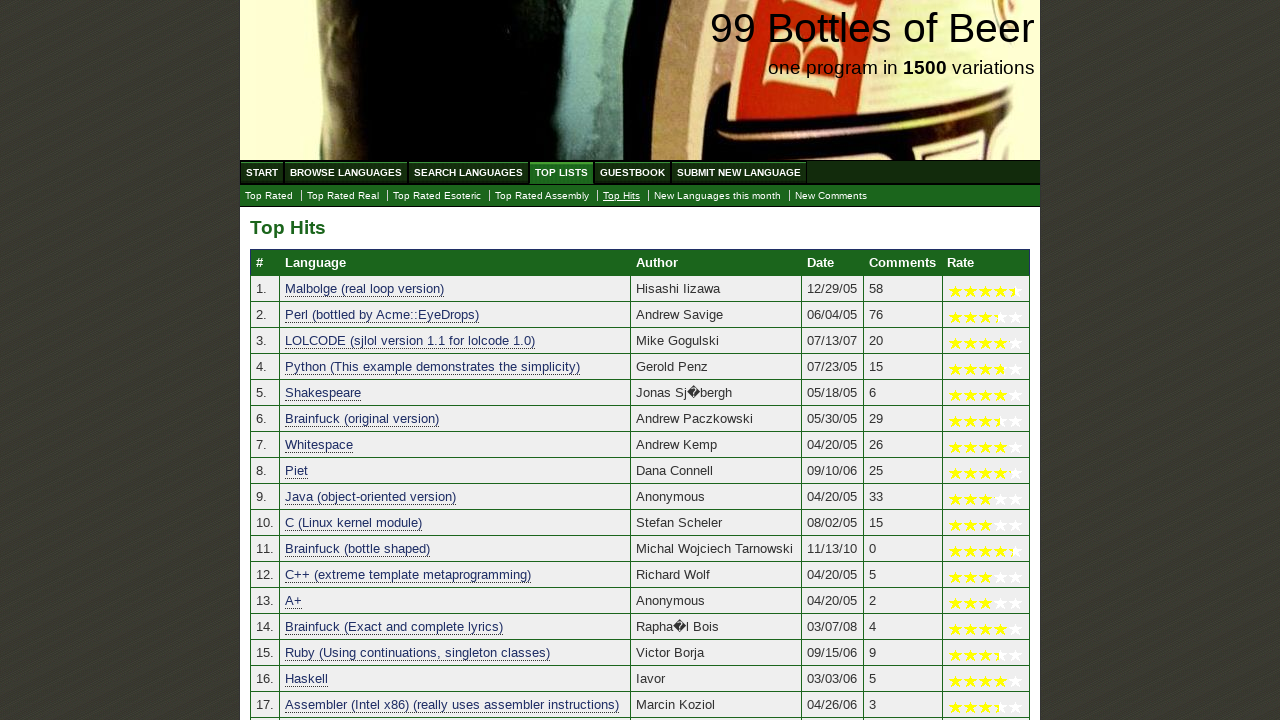

Top Hits list table loaded
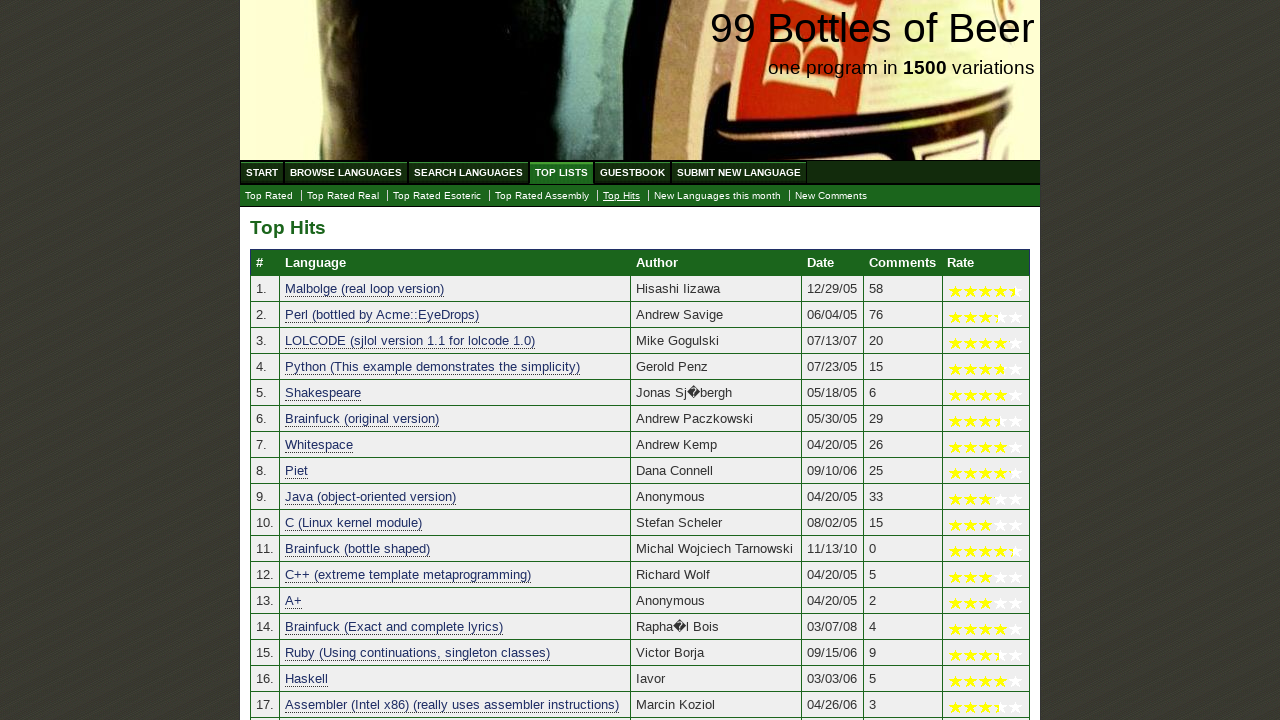

Clicked on Top Real submenu at (343, 196) on xpath=//ul[@id='submenu']/li/a[@href='./toplist_real.html']
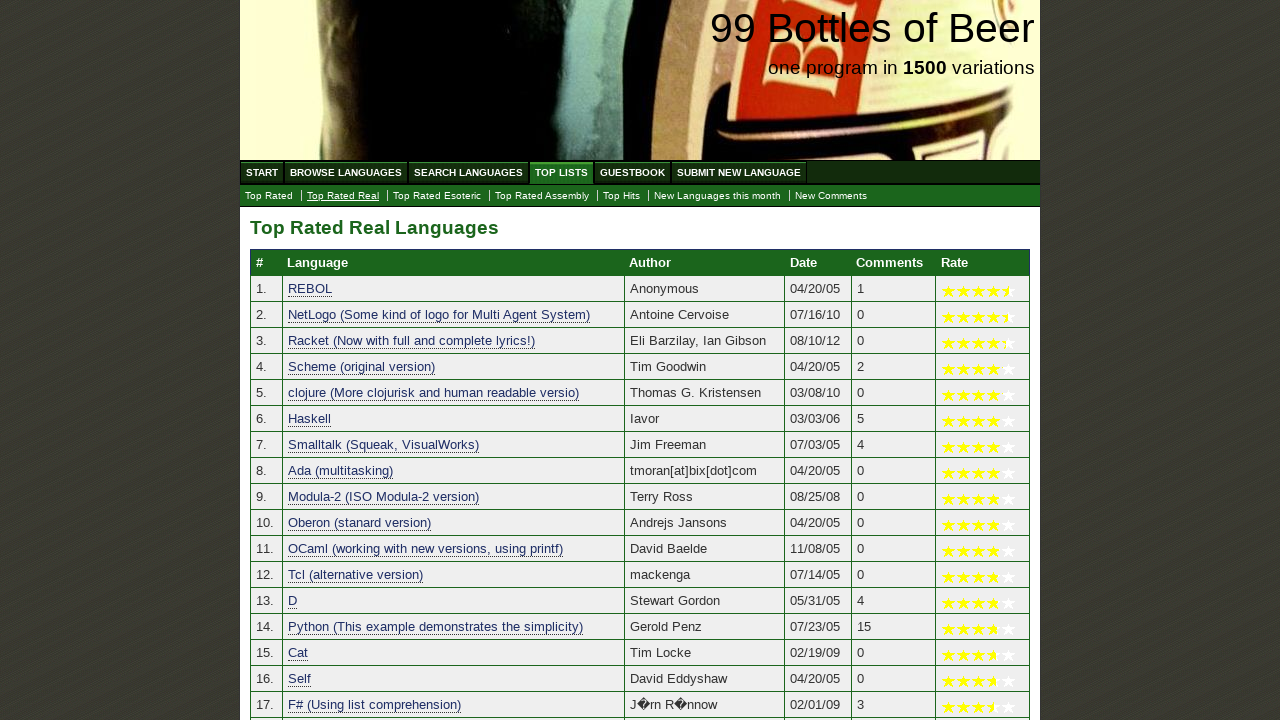

Top Real list table loaded
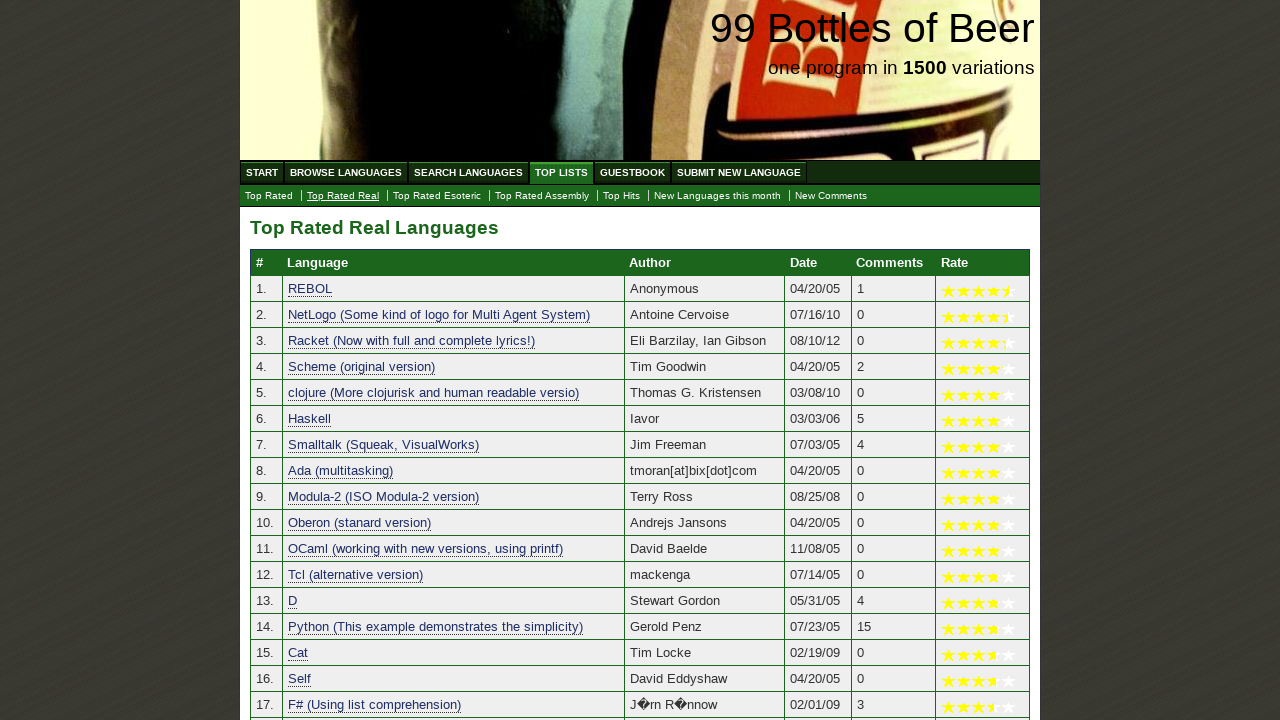

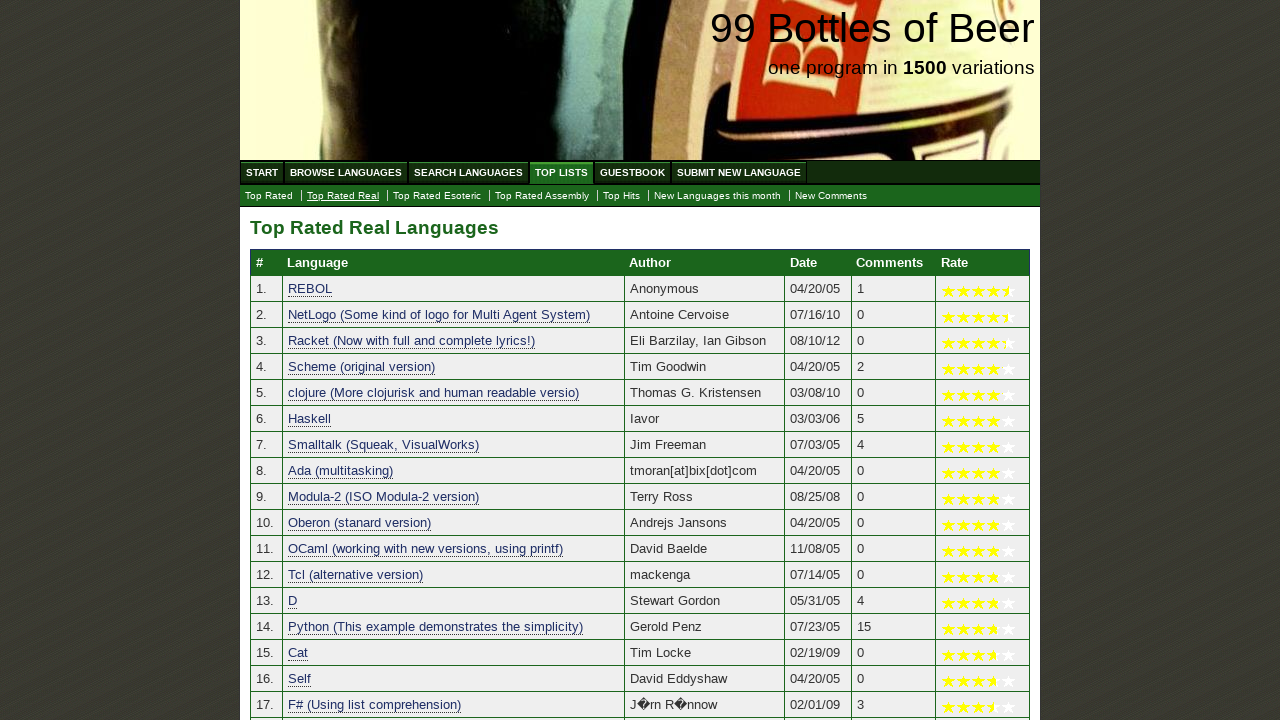